Navigates to python.org and verifies that event information is displayed in the event widget

Starting URL: https://python.org

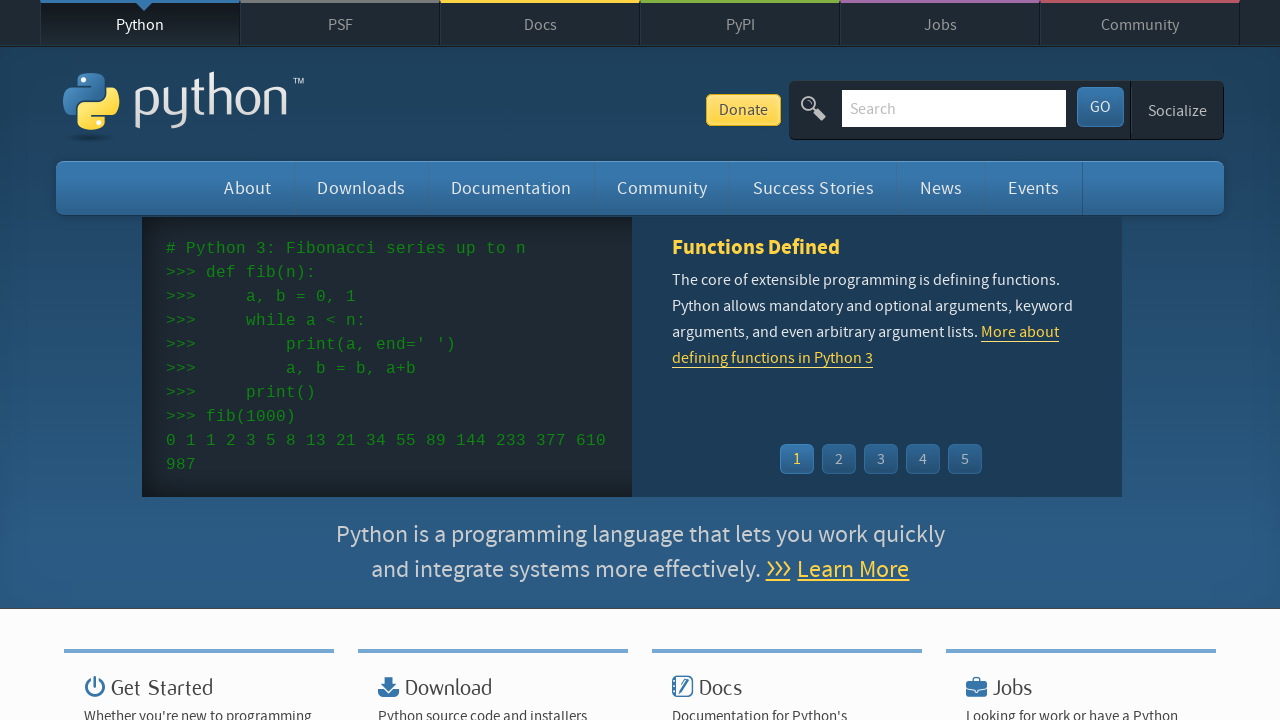

Navigated to https://python.org
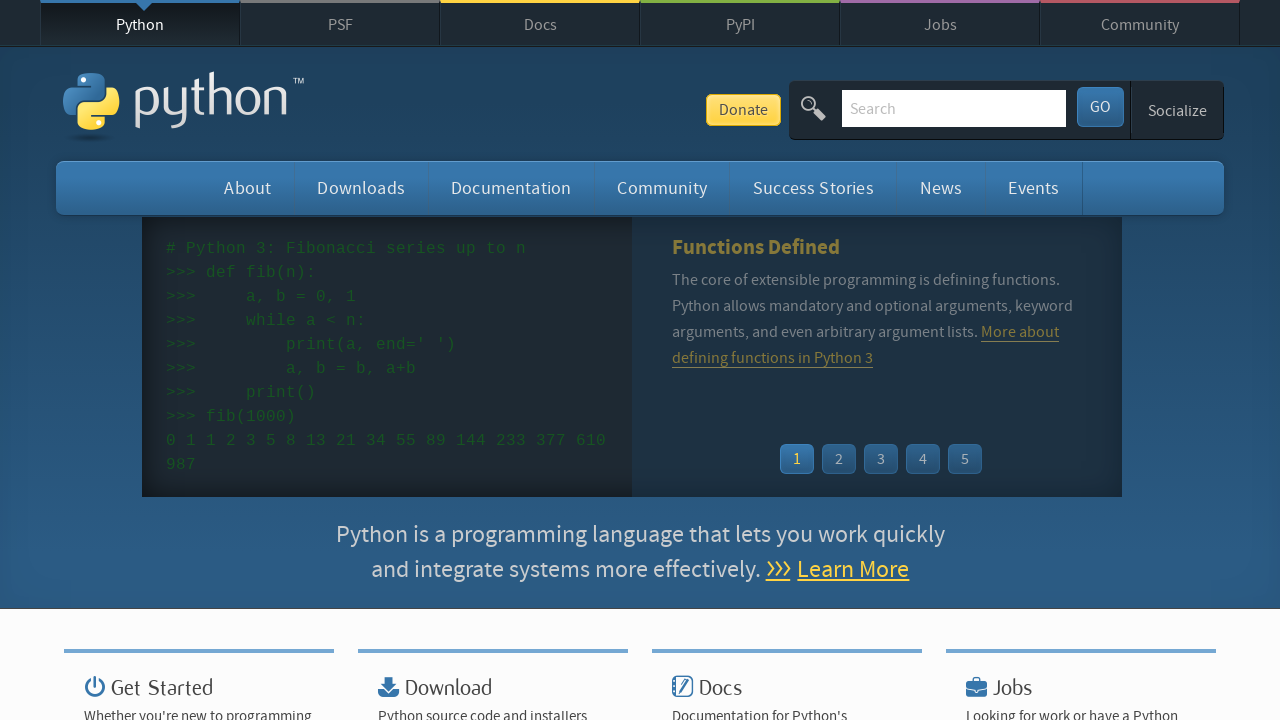

Event widget menu loaded
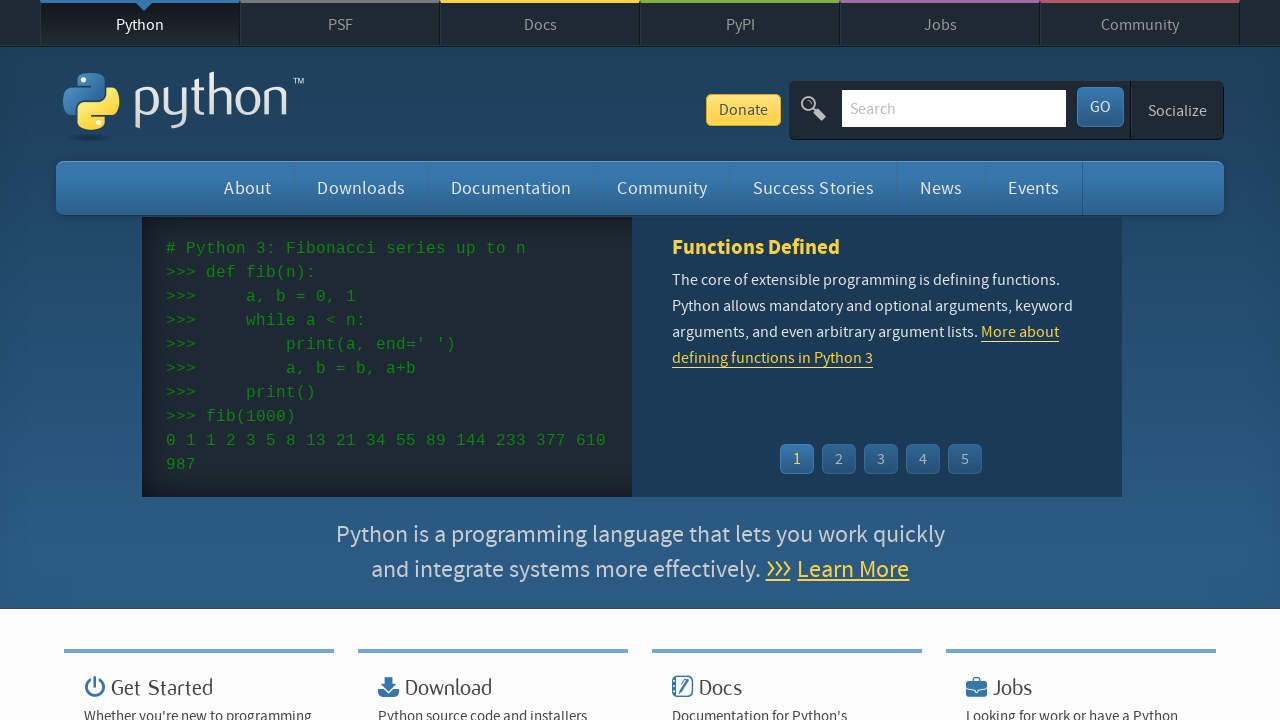

Event dates are present in the widget
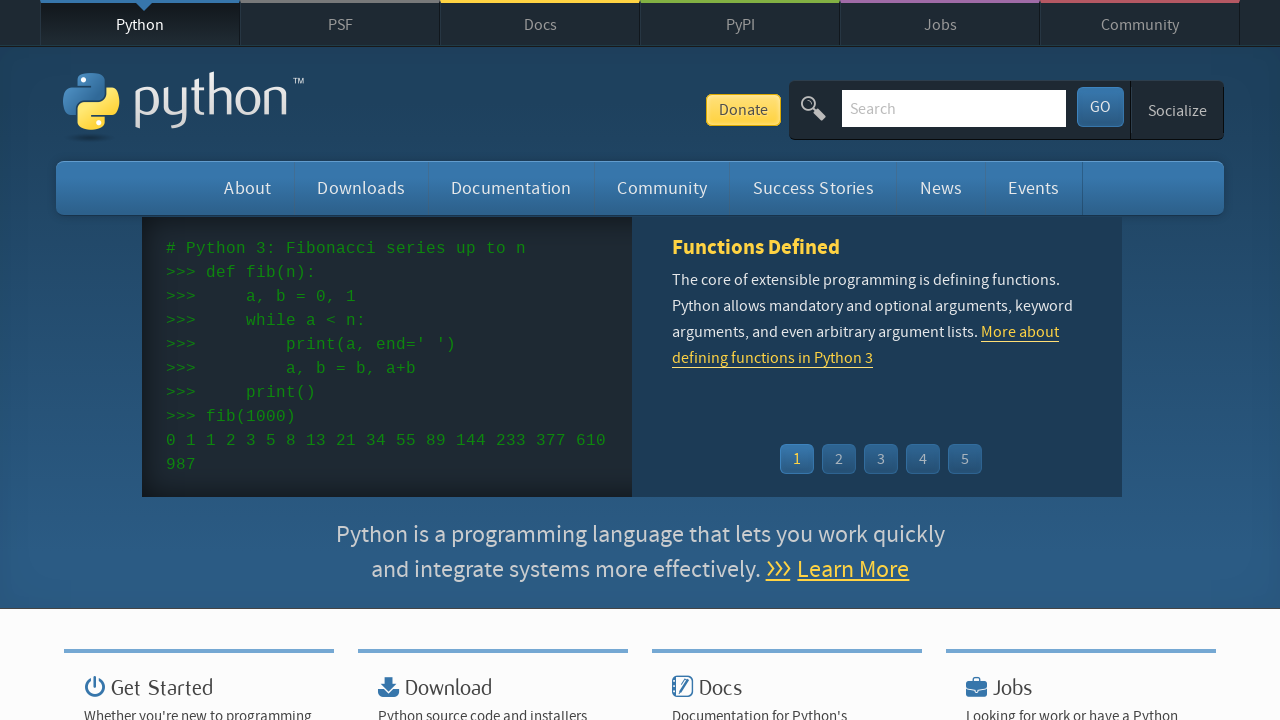

Event titles are present in the widget
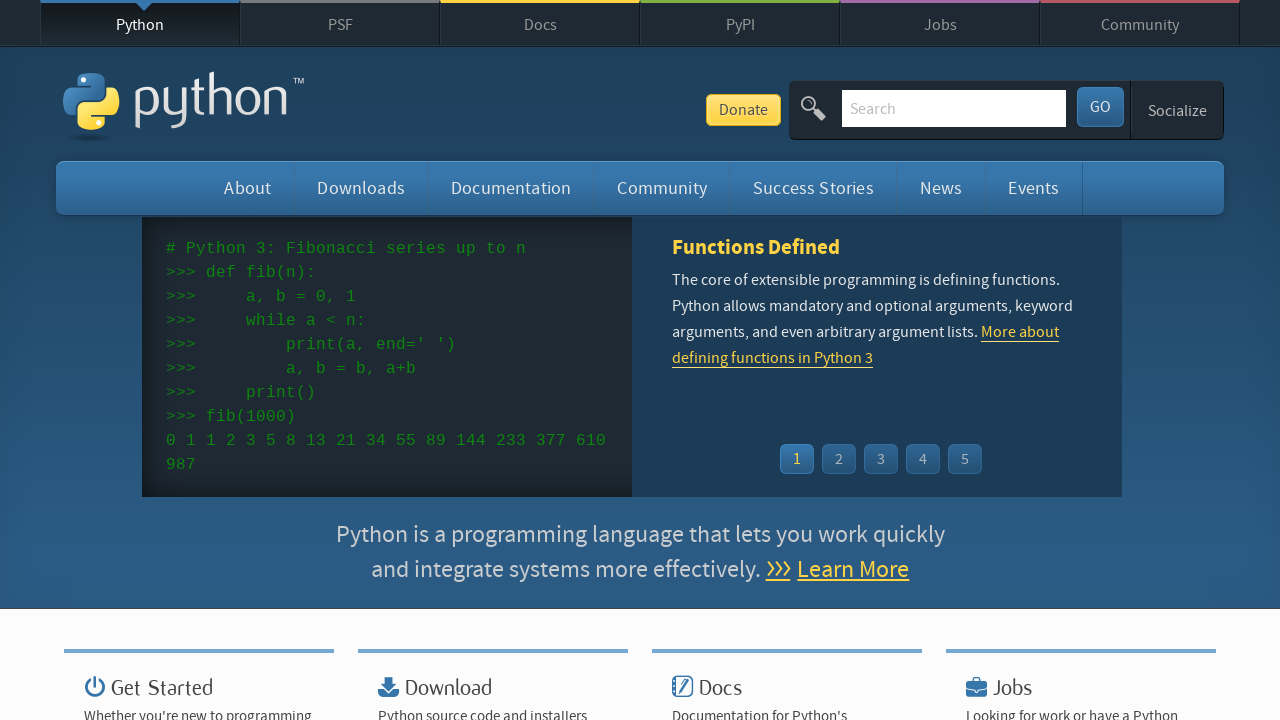

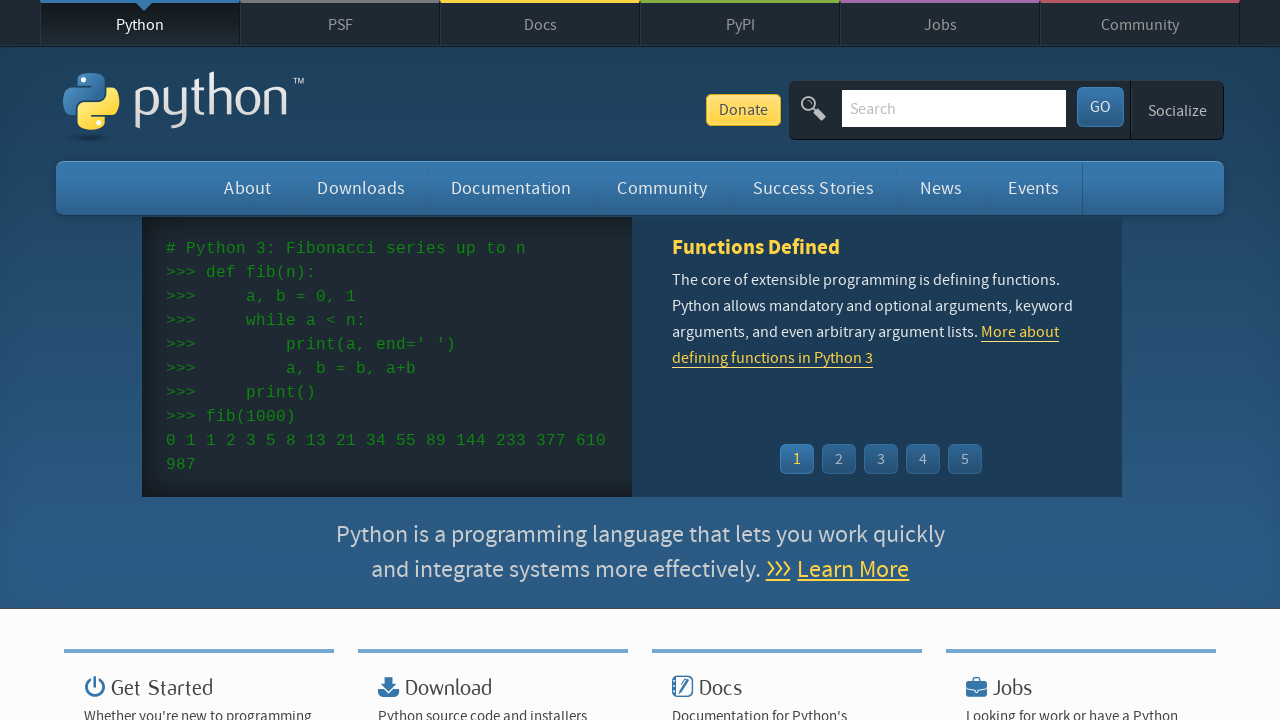